Tests student registration form validation by attempting to submit a blank form and checking that the success modal does not appear (form validation should prevent submission).

Starting URL: https://demoqa.com/automation-practice-form

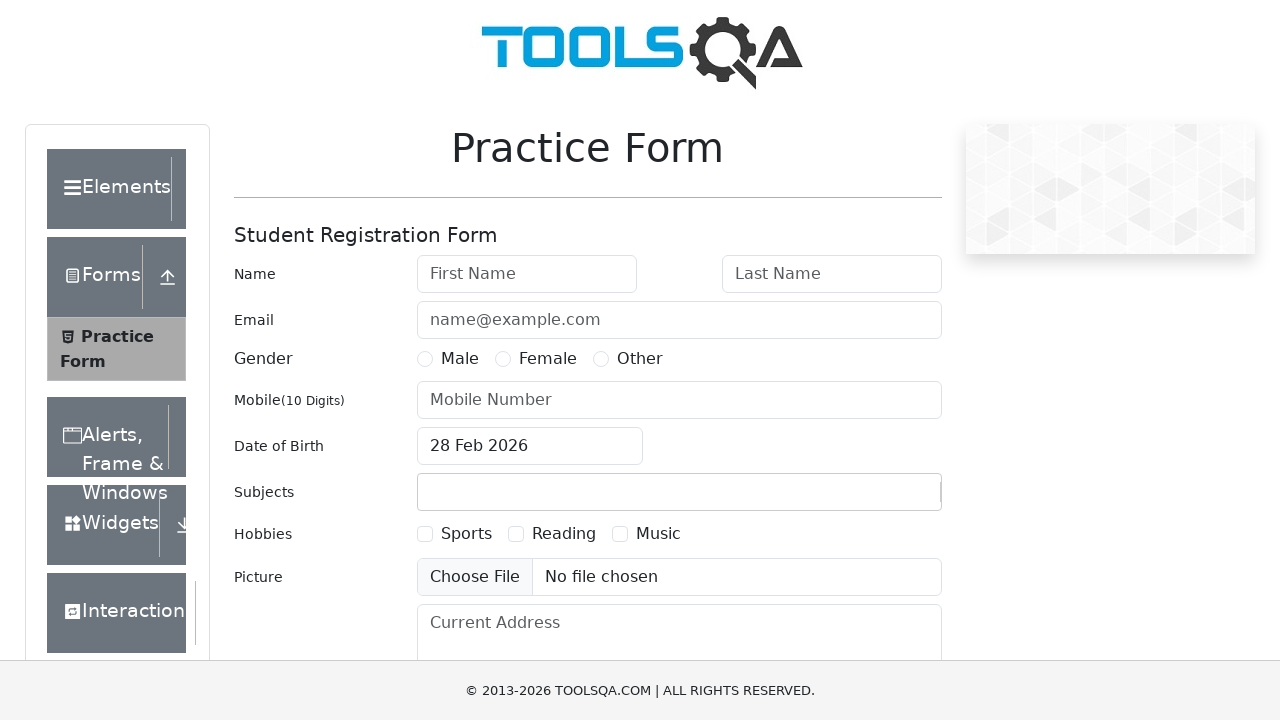

Submitted blank registration form using JavaScript click on submit button
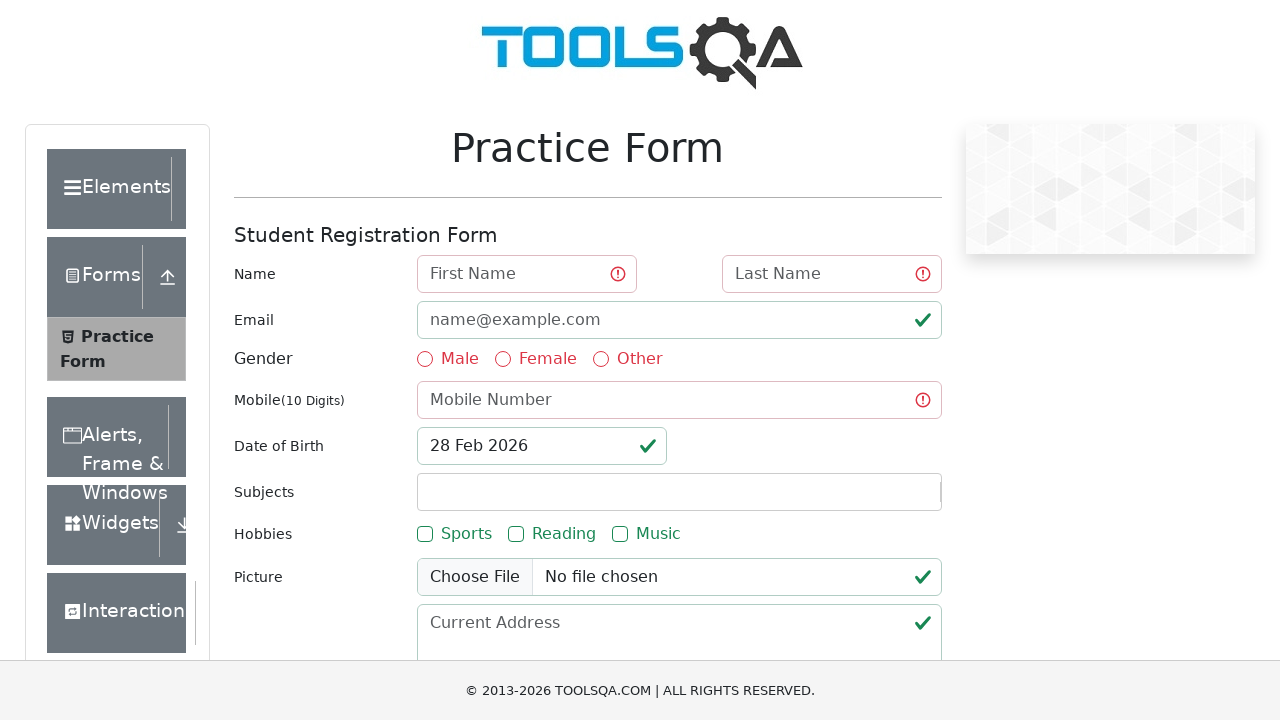

Waited 1 second for potential modal appearance
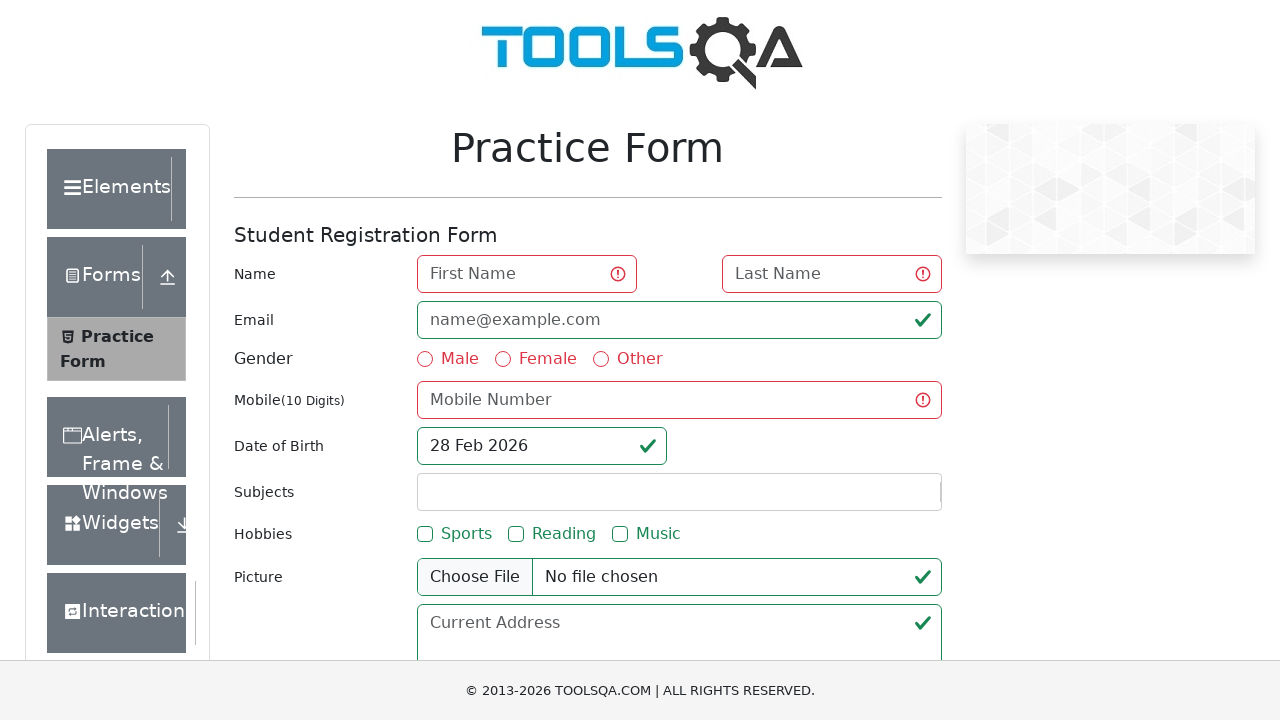

Verified that success modal is NOT visible (form validation prevented submission)
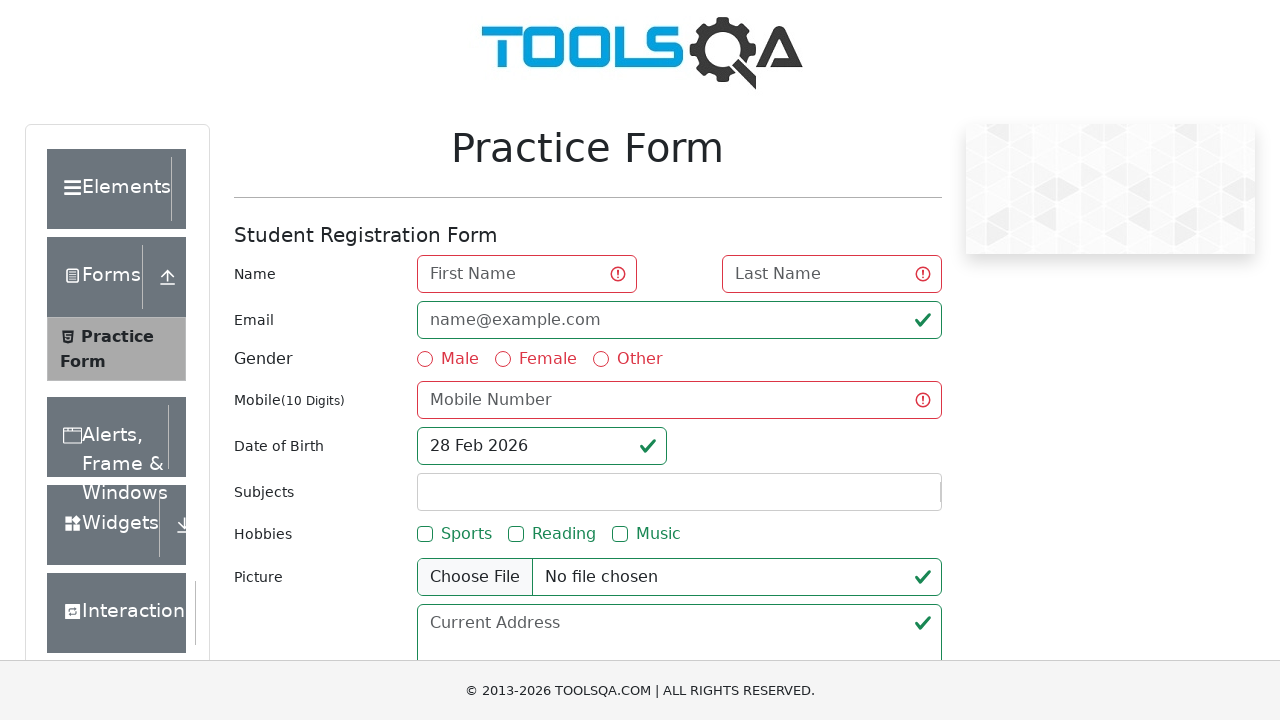

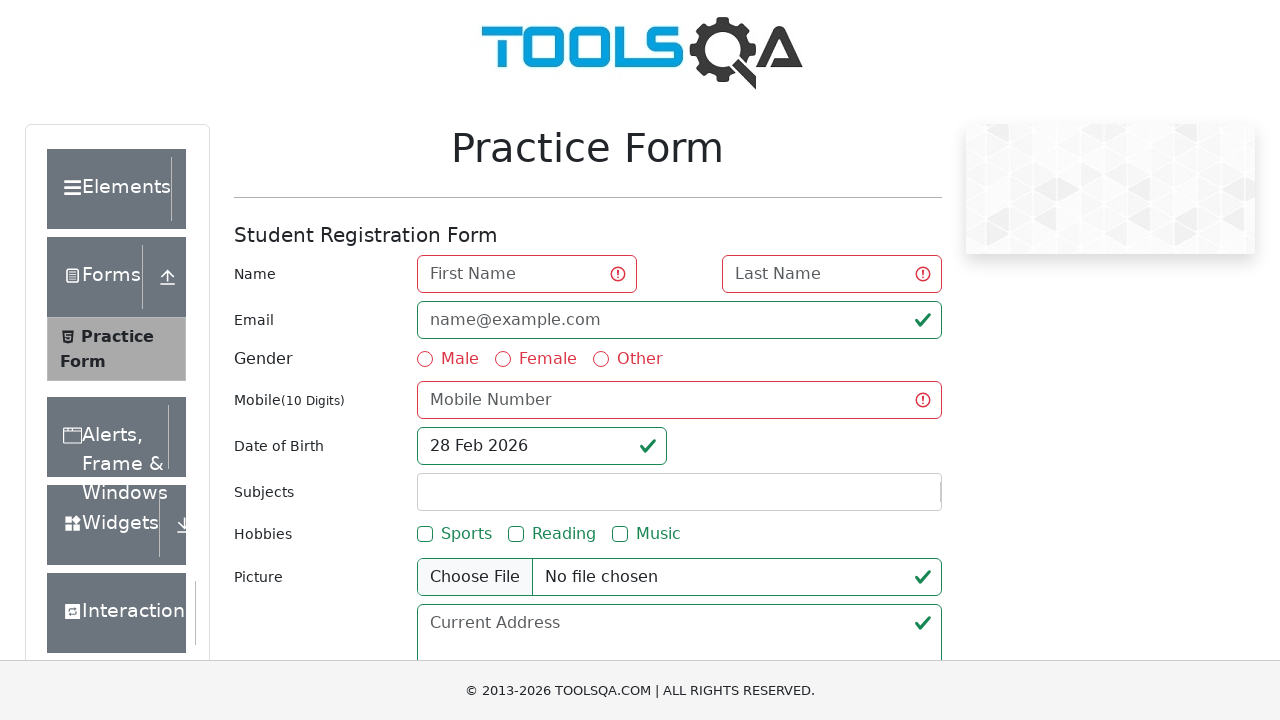